Tests triangle type identifier with invalid triangle sides (4, 6, 12) expecting an error message

Starting URL: https://testpages.eviltester.com/styled/apps/triangle/triangle001.html

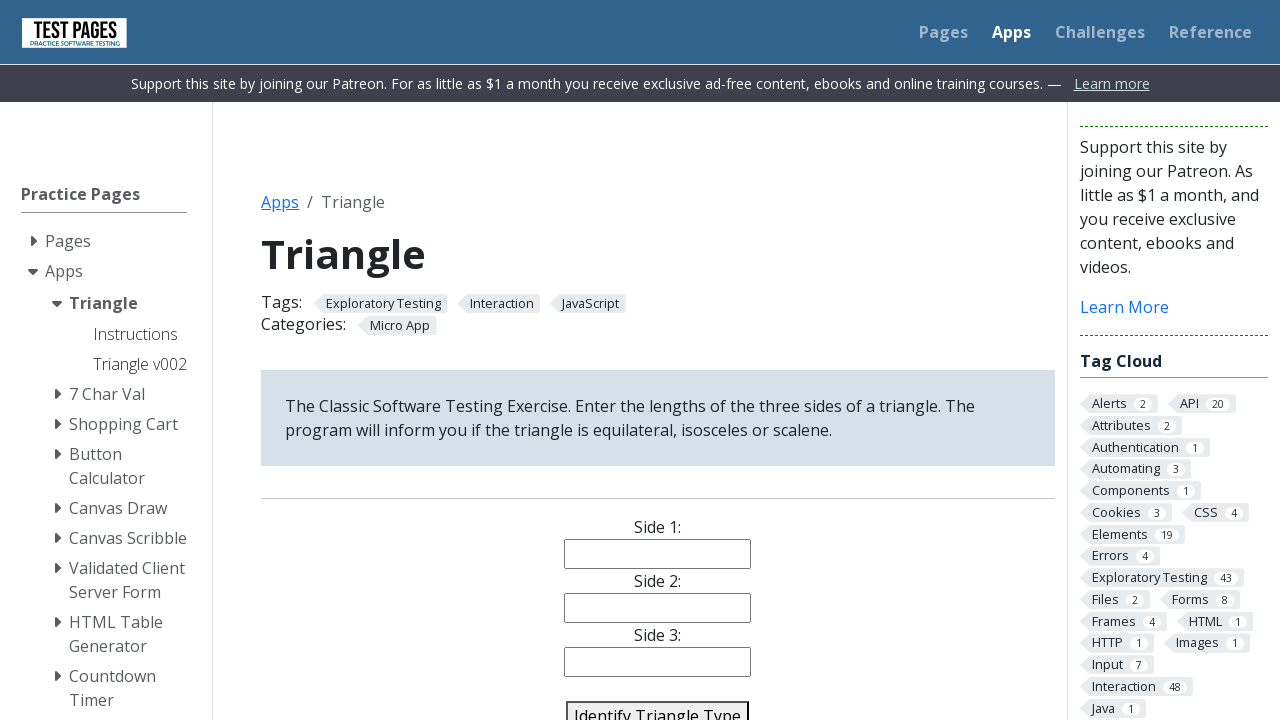

Filled side1 input with value '4' on #side1
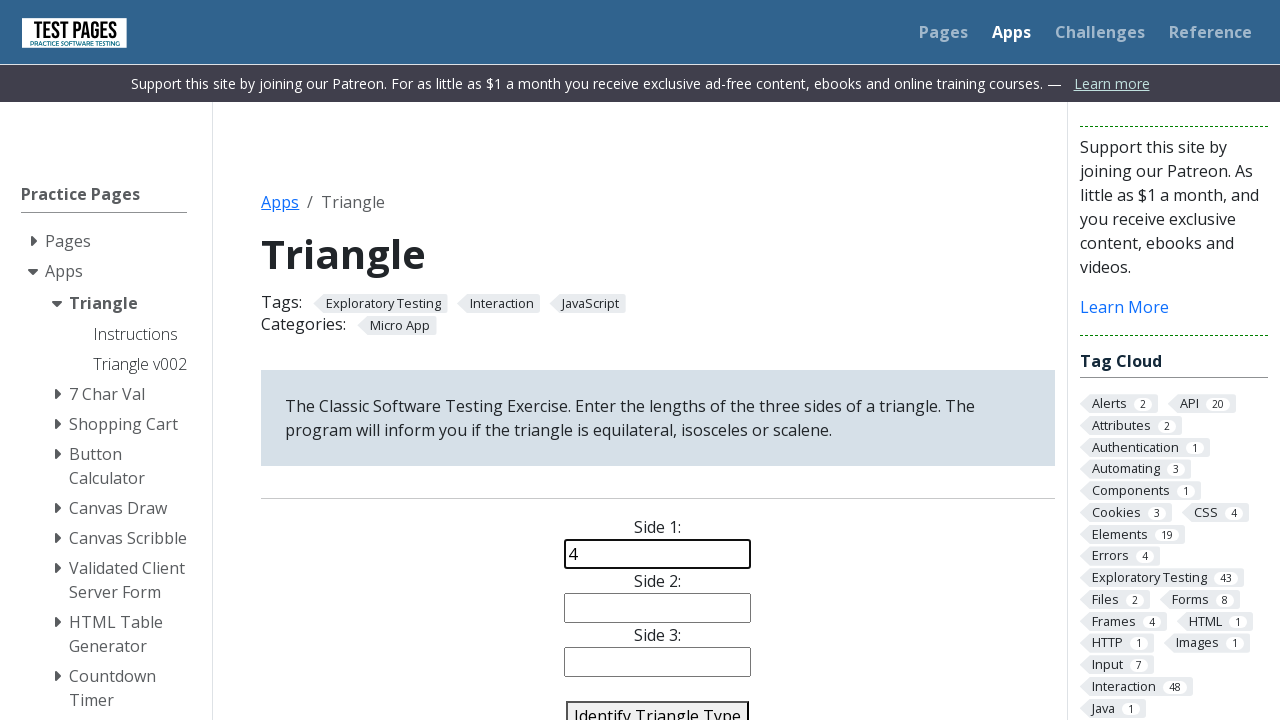

Filled side2 input with value '6' on #side2
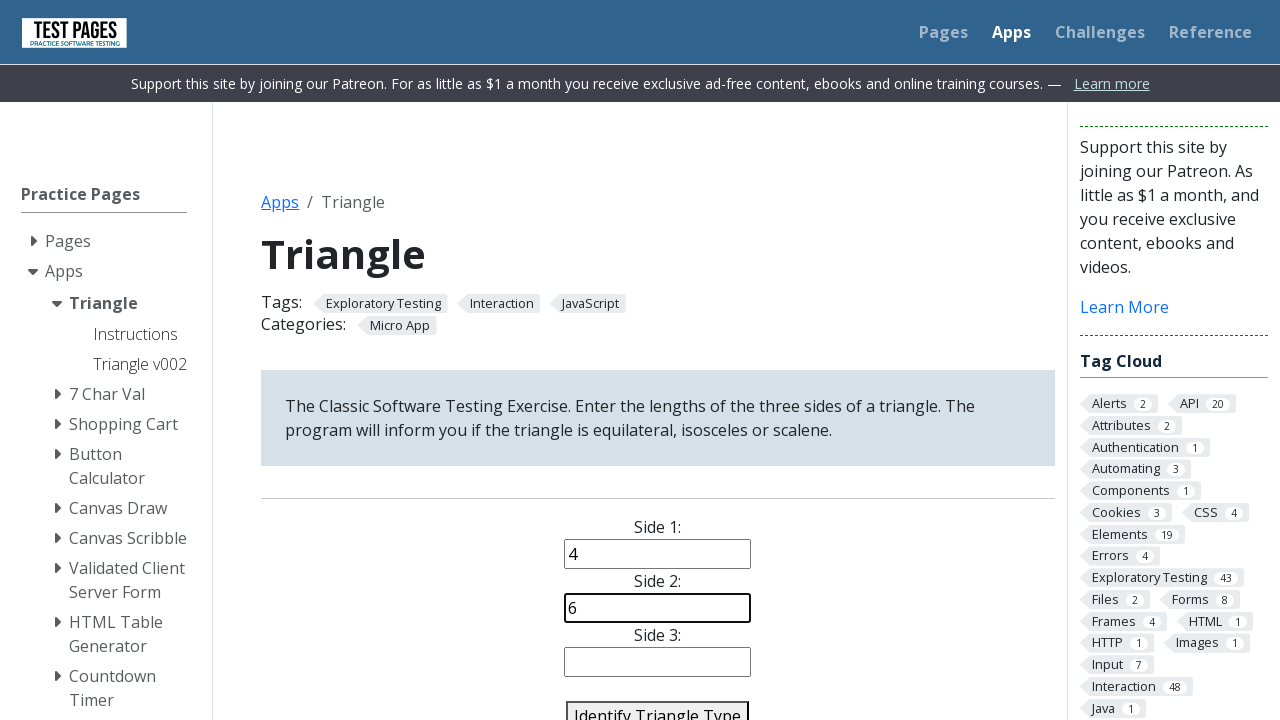

Filled side3 input with value '12' (invalid triangle sides) on #side3
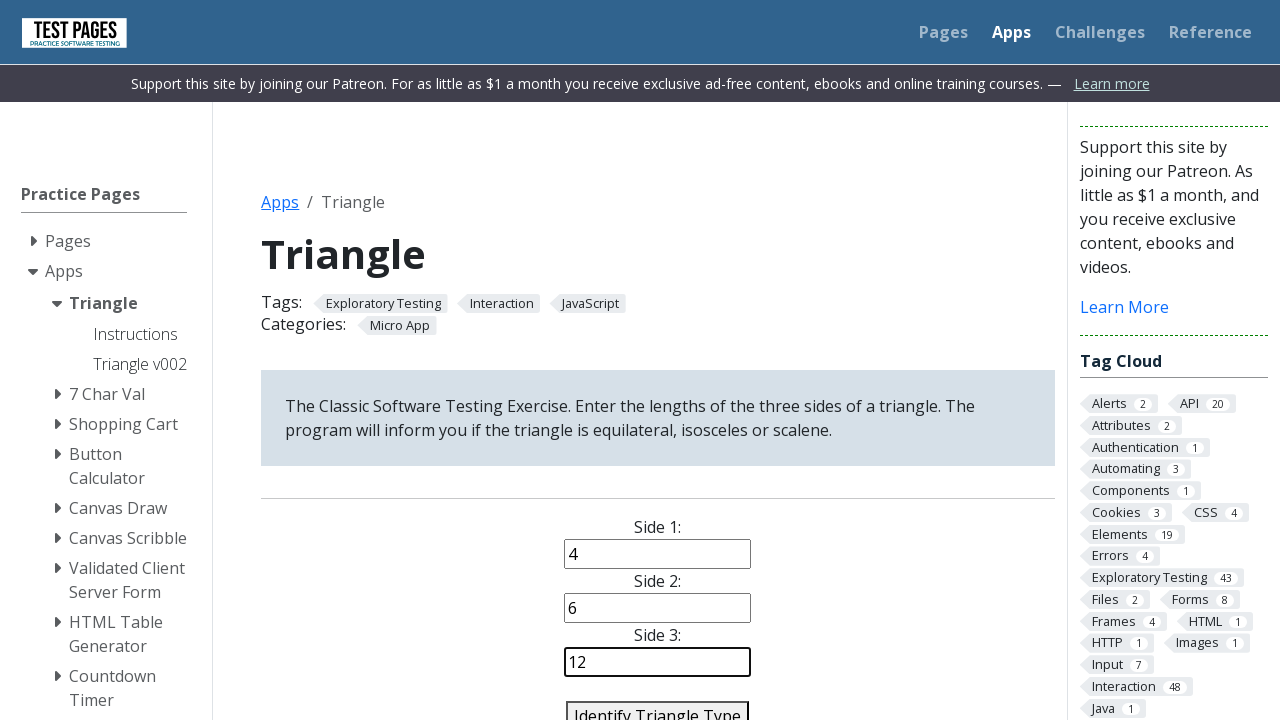

Clicked identify button to check triangle type at (658, 705) on #identify-triangle-action
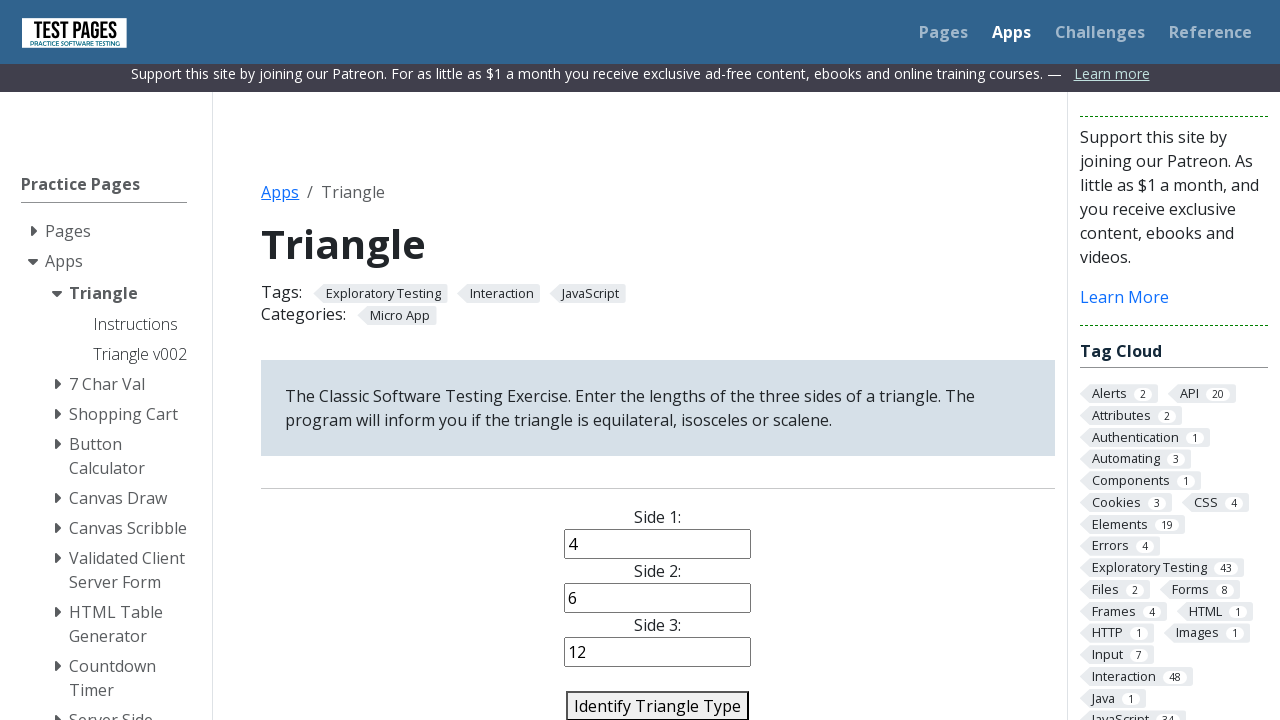

Error message appeared - invalid triangle sides (4, 6, 12)
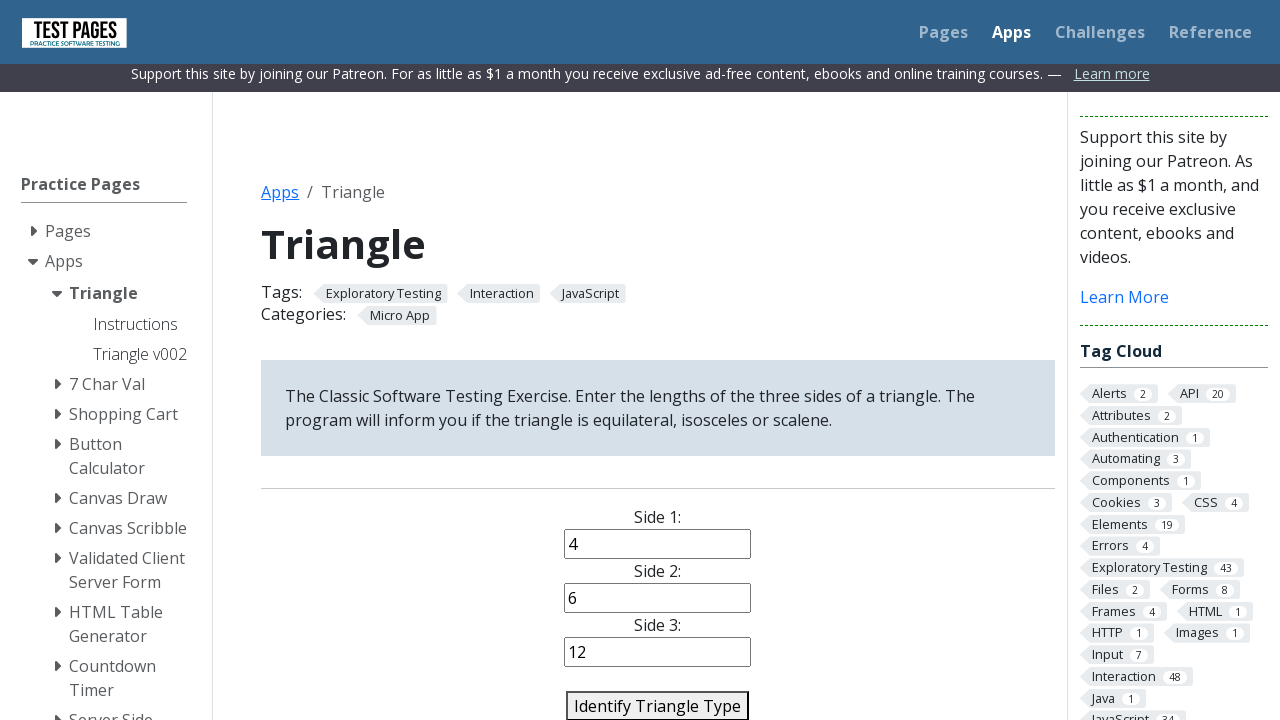

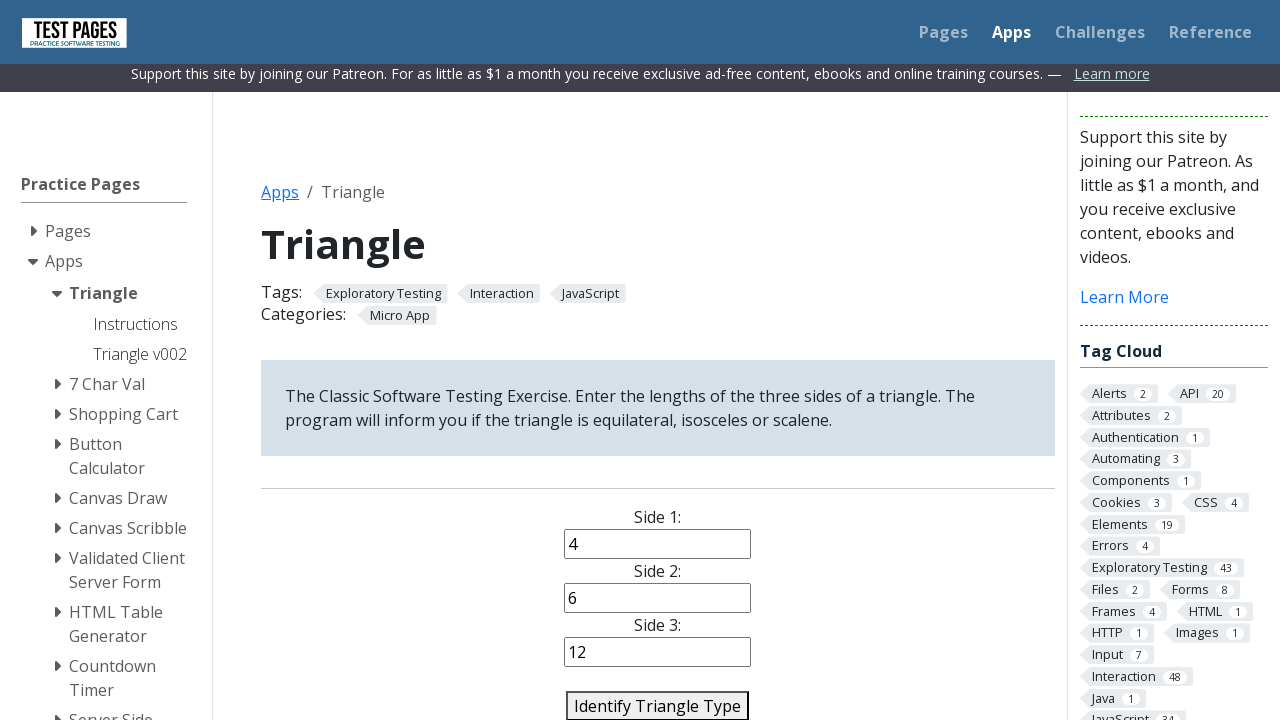